Fills out a form with first name and last name fields on a test page

Starting URL: https://katalon-test.s3.amazonaws.com/aut/html/form.html

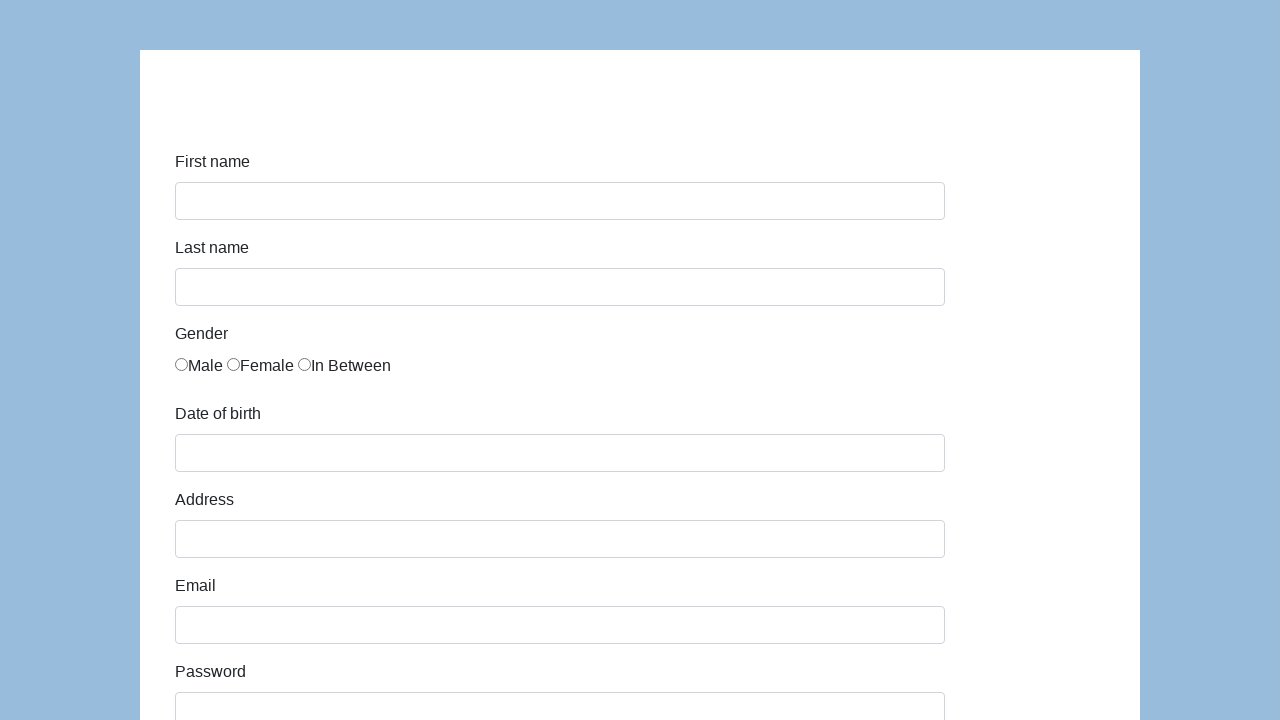

Cleared first name field on #first-name
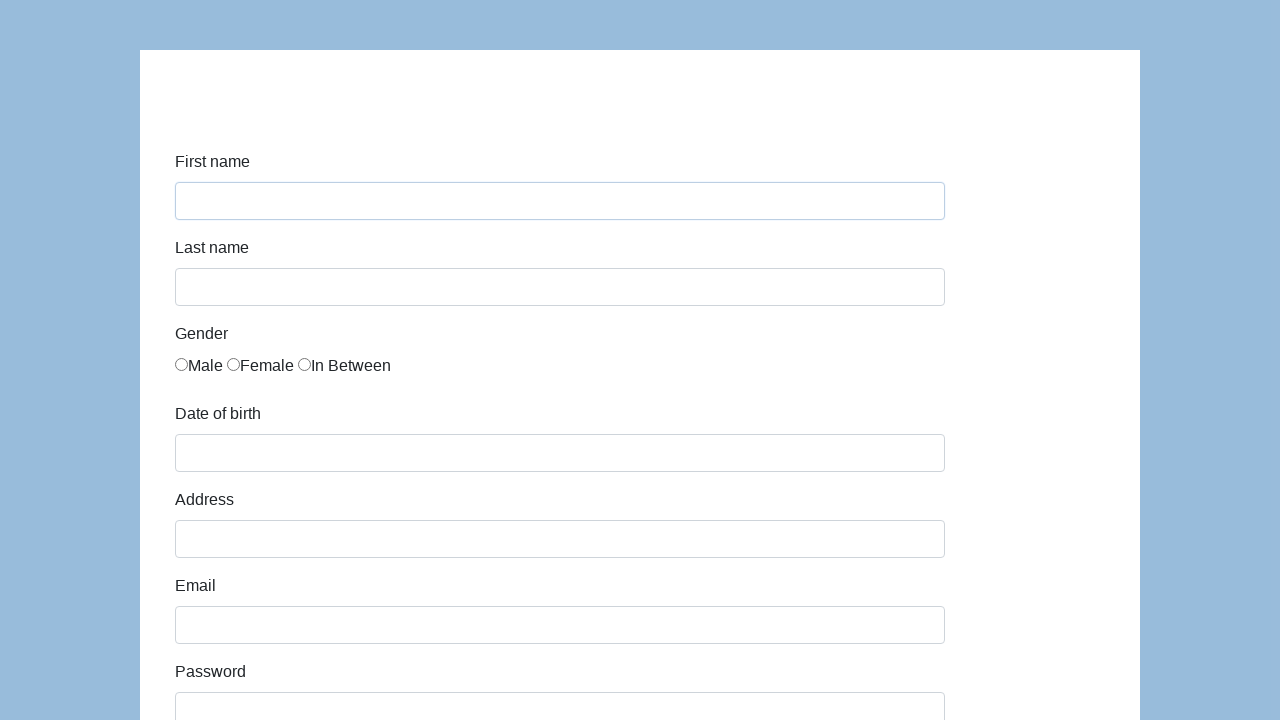

Filled first name field with 'John' on #first-name
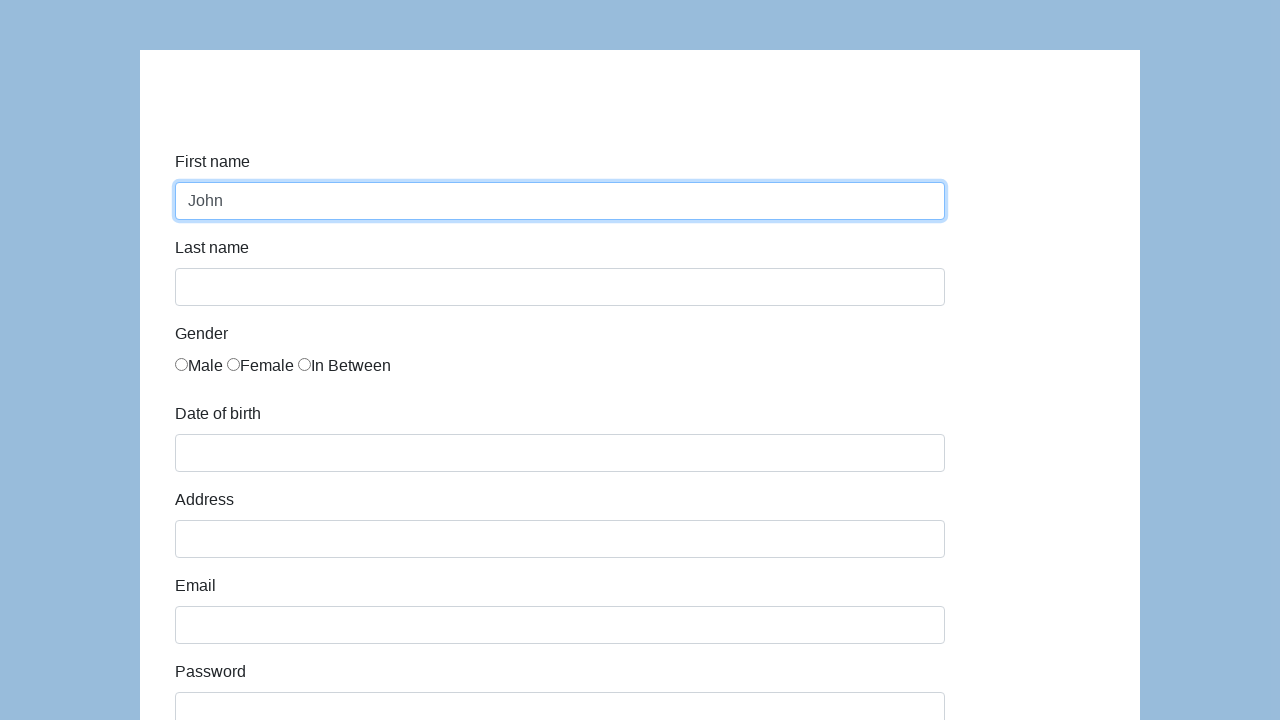

Cleared last name field on #last-name
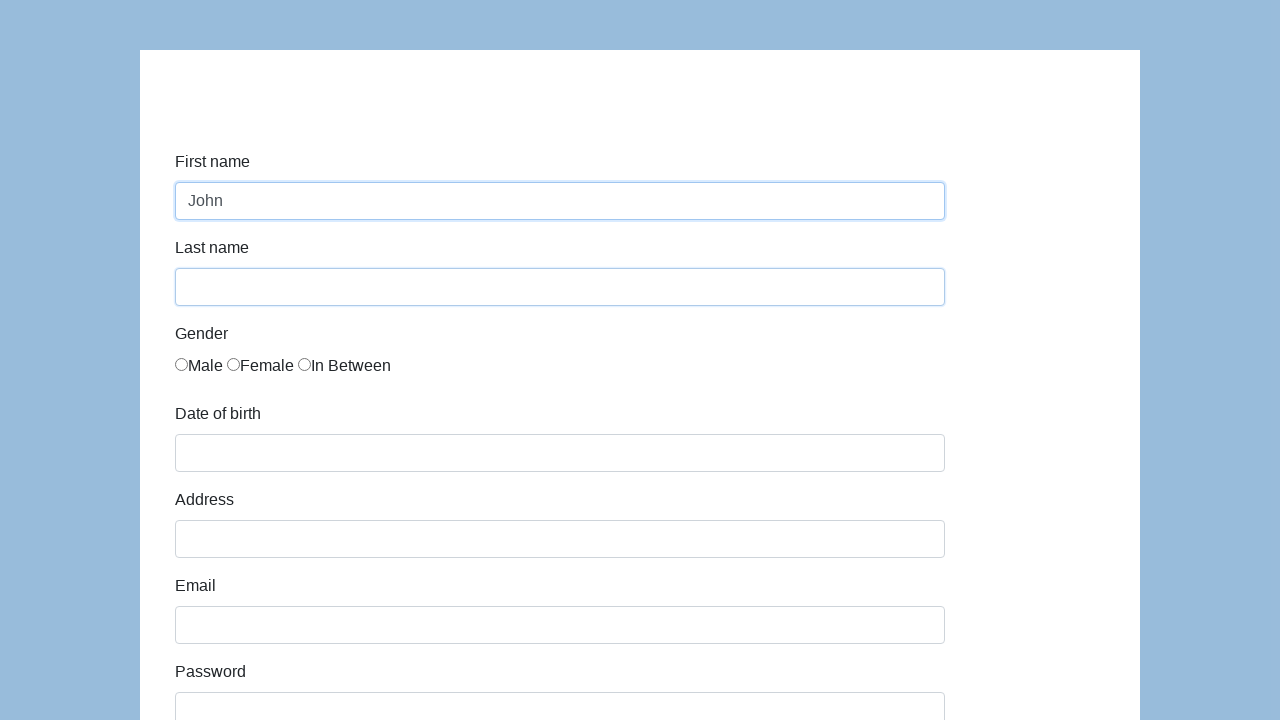

Filled last name field with 'Smith' on #last-name
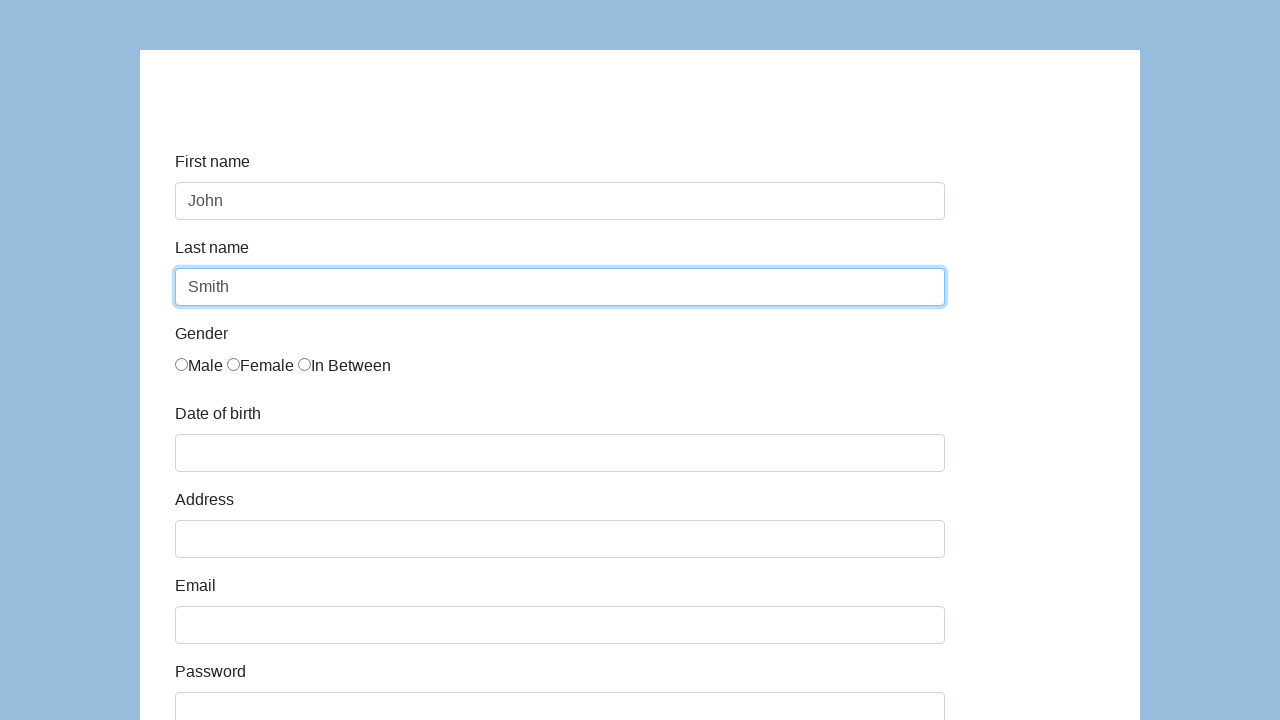

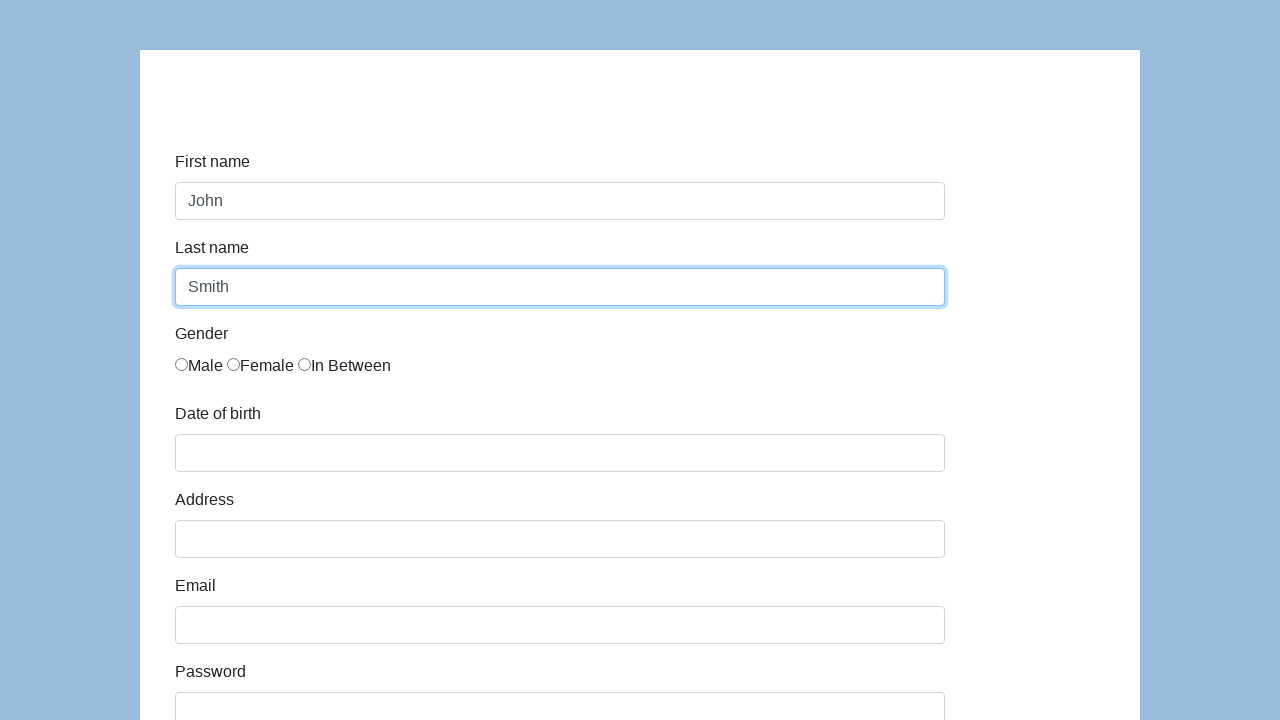